Tests that the Z submenu page displays exactly 14 programming languages starting with Z and verifies their names

Starting URL: http://www.99-bottles-of-beer.net/

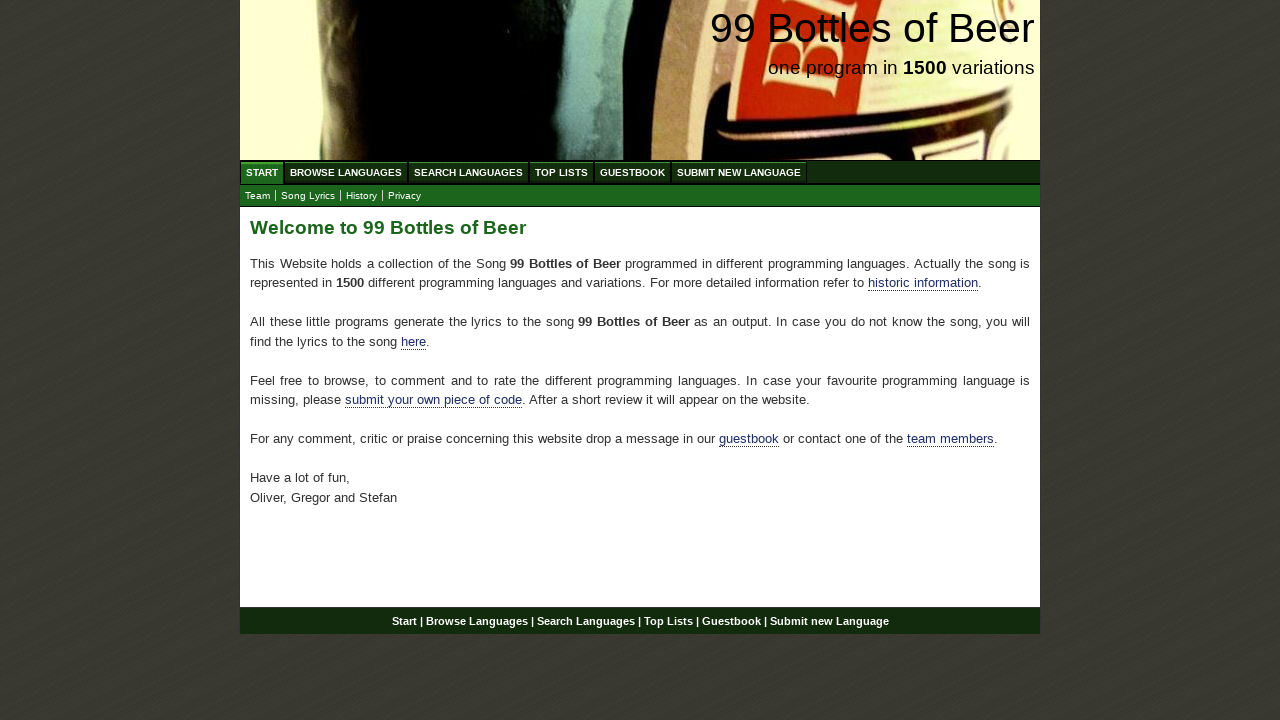

Clicked Browse Languages menu at (346, 172) on a:has-text('Browse Languages')
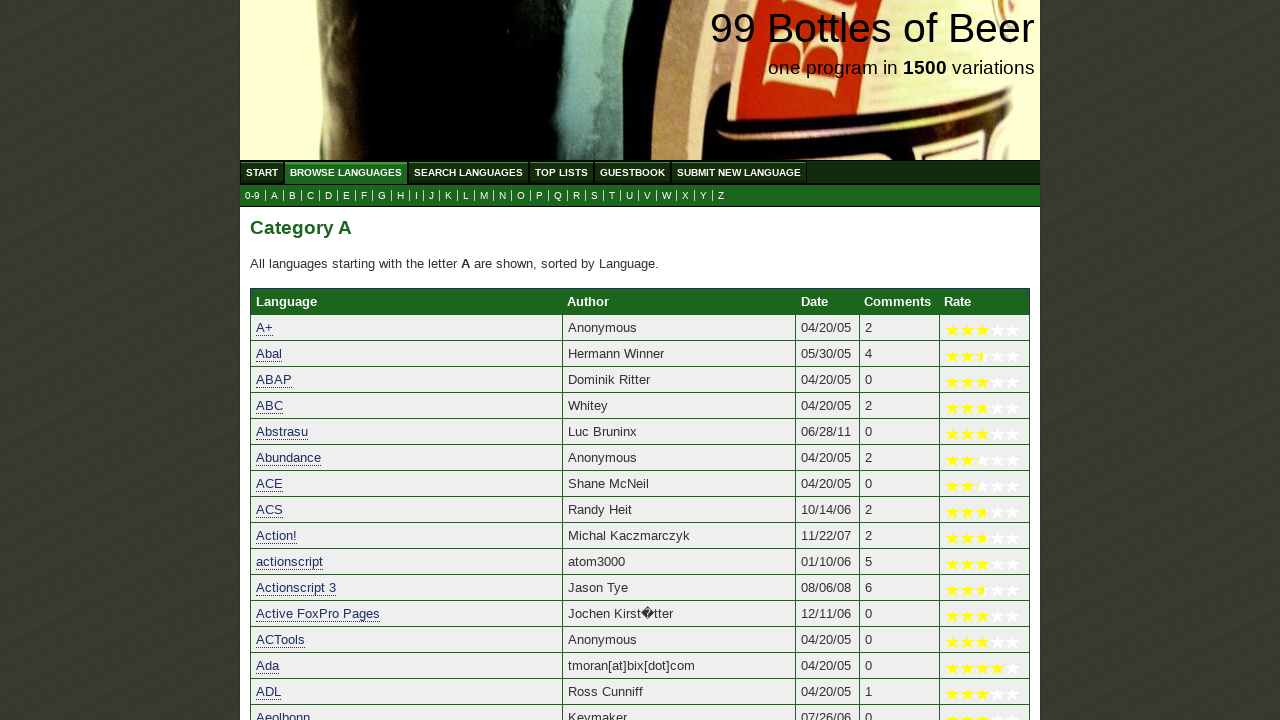

Clicked Z submenu link at (721, 196) on a:has-text('Z')
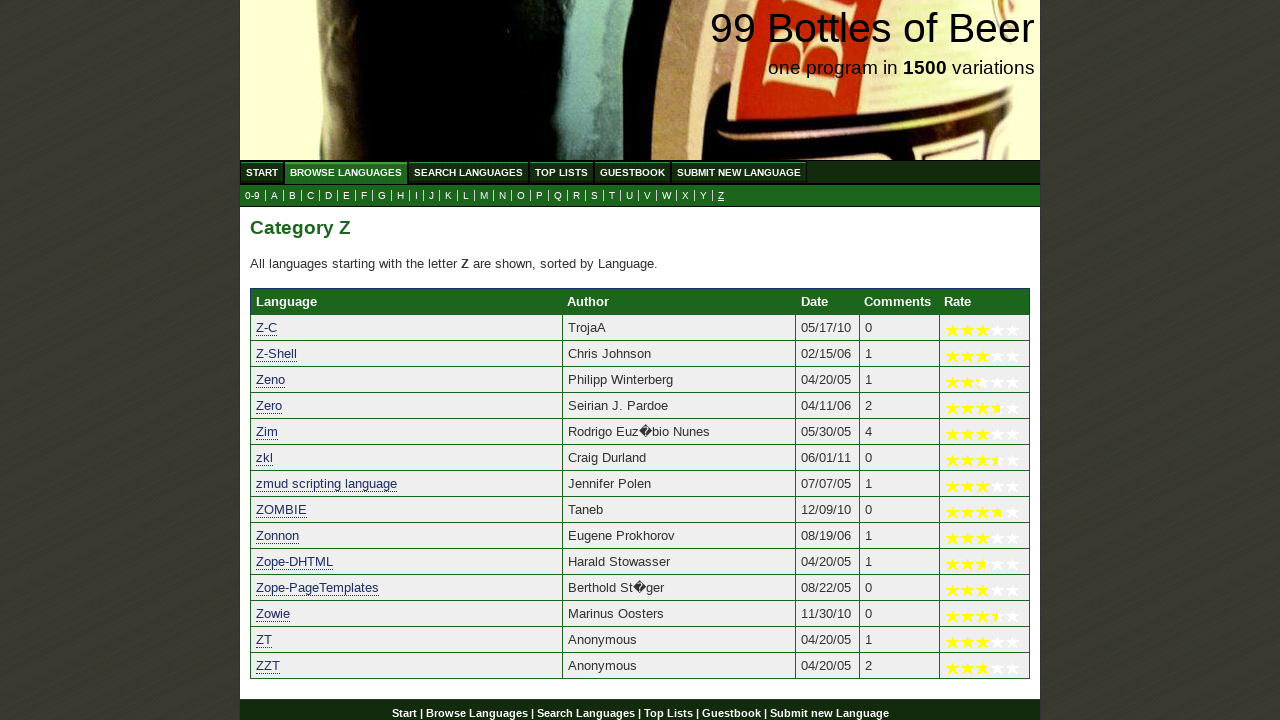

Table with language links loaded
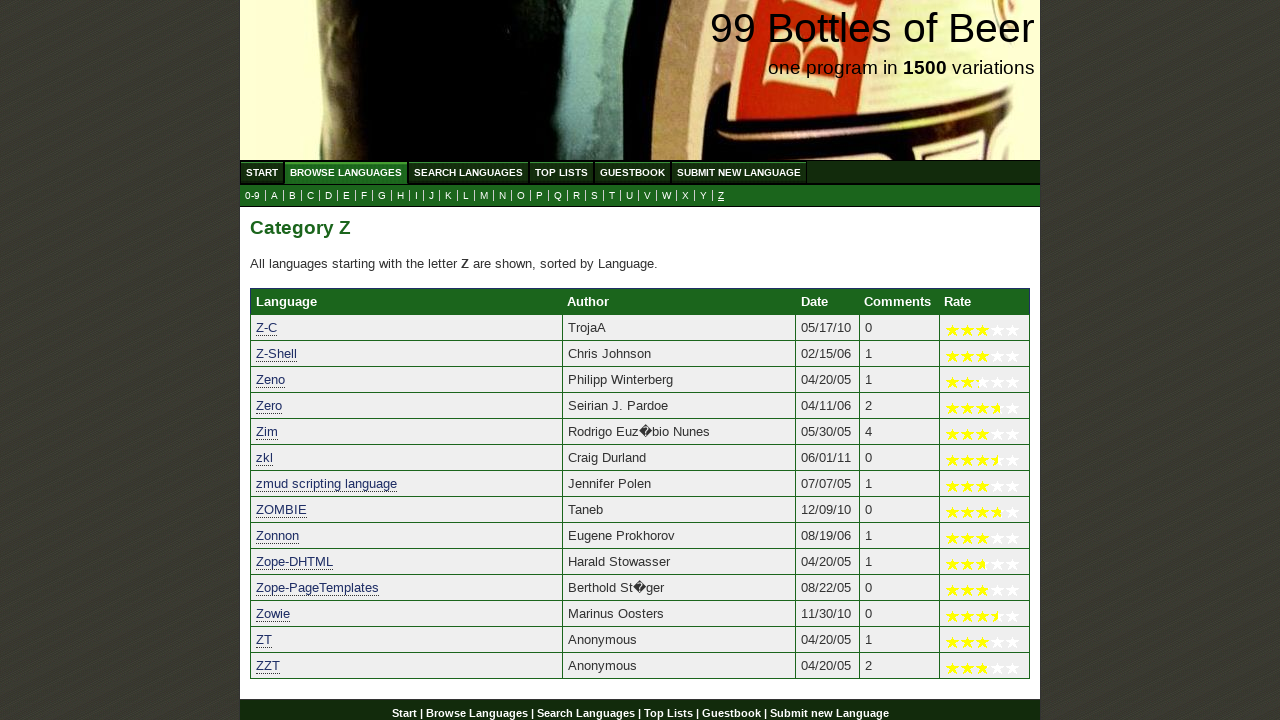

Retrieved count of language links: 14
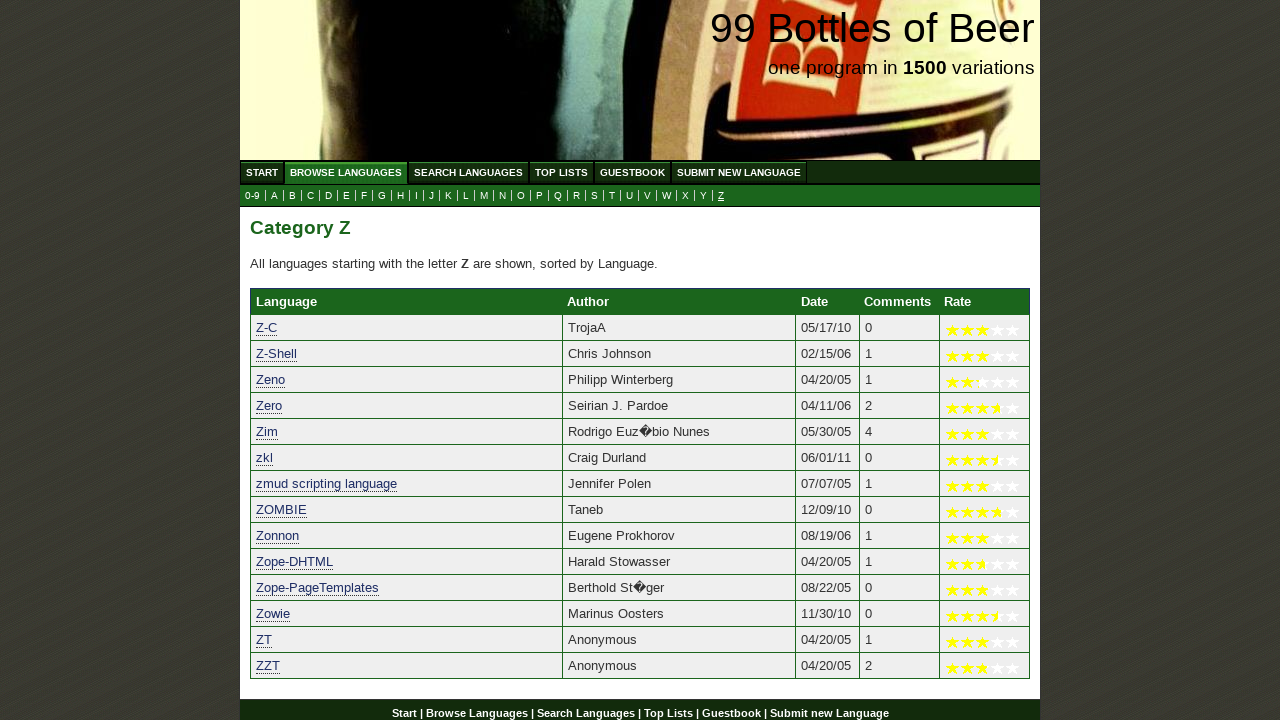

Asserted that exactly 14 languages are displayed
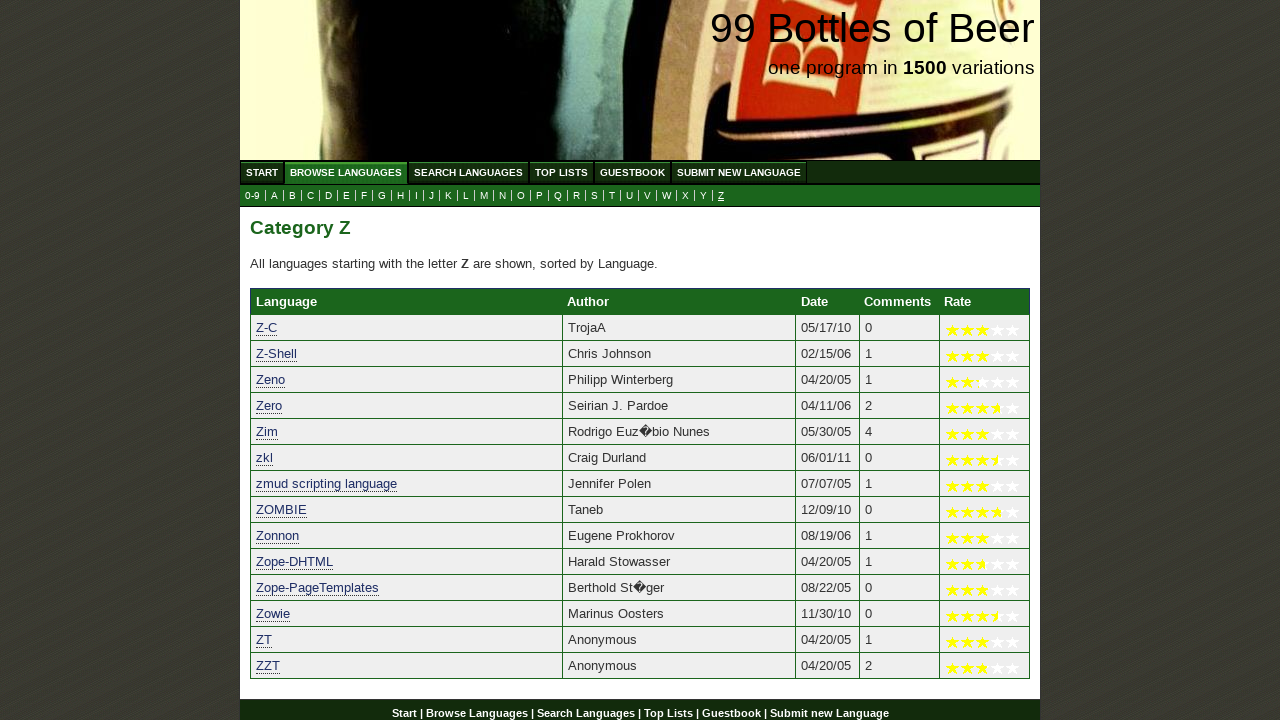

Retrieved all language names from table
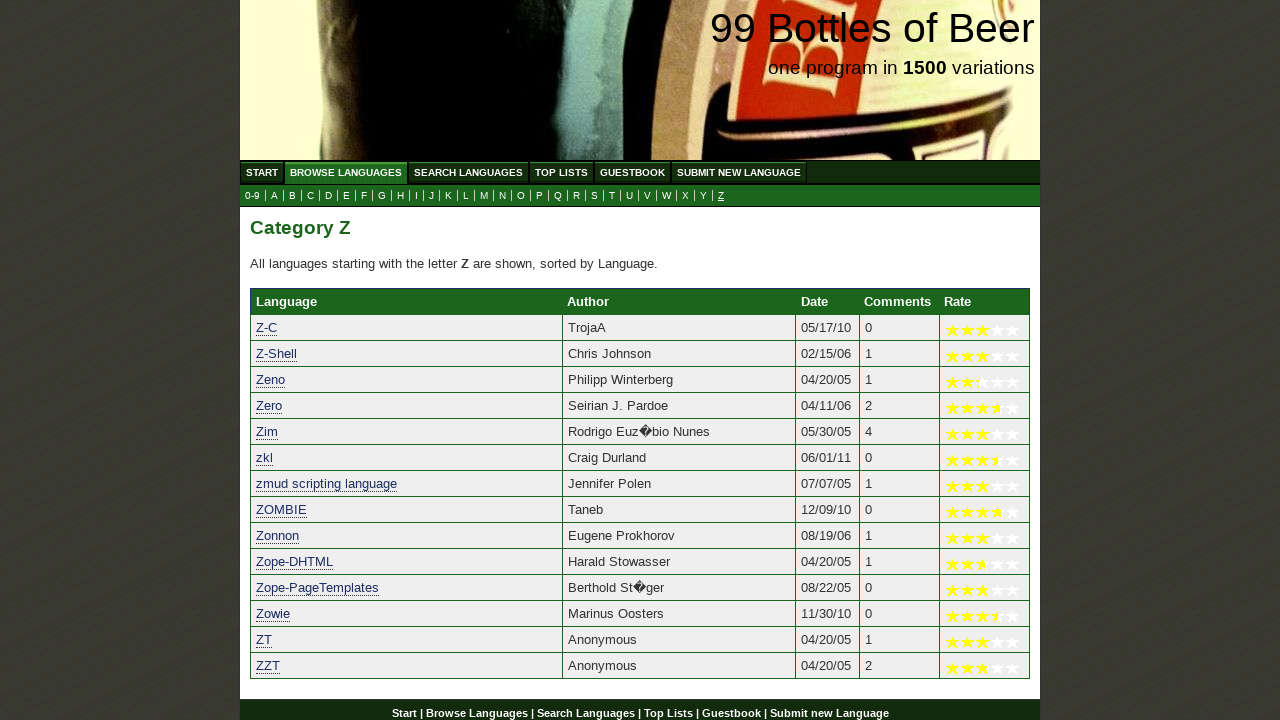

Verified that all 14 language names match expected values
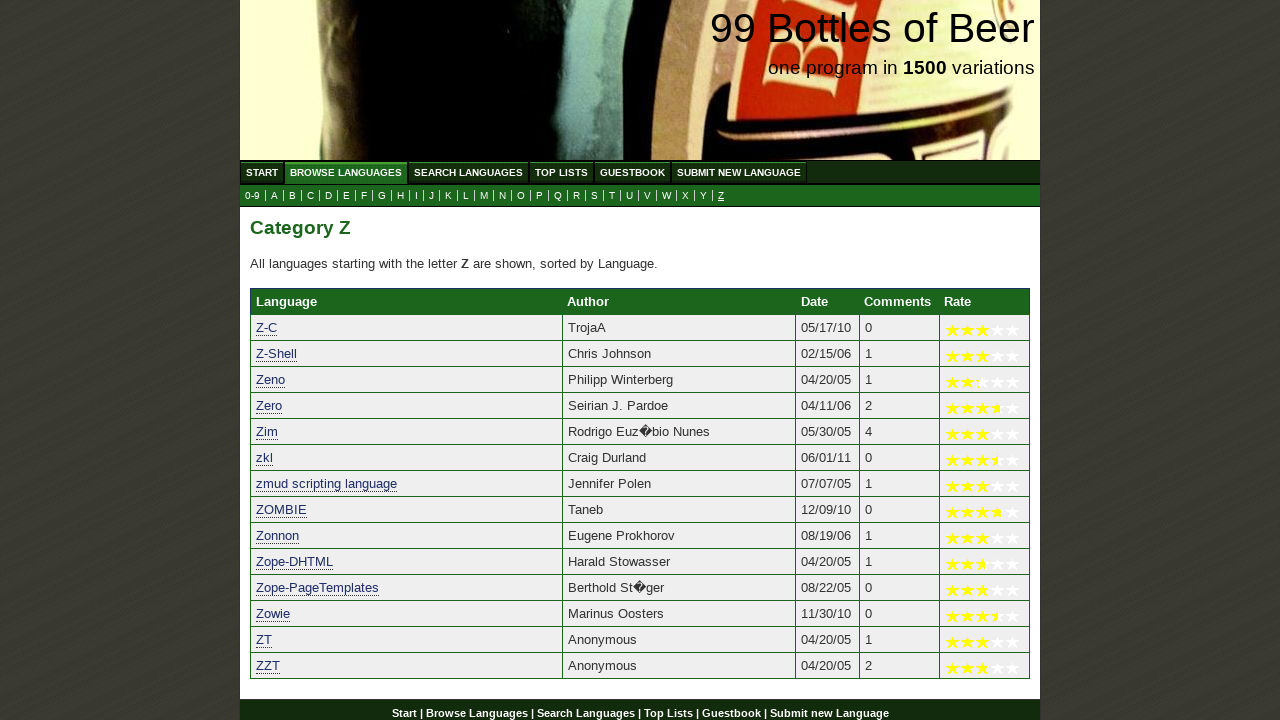

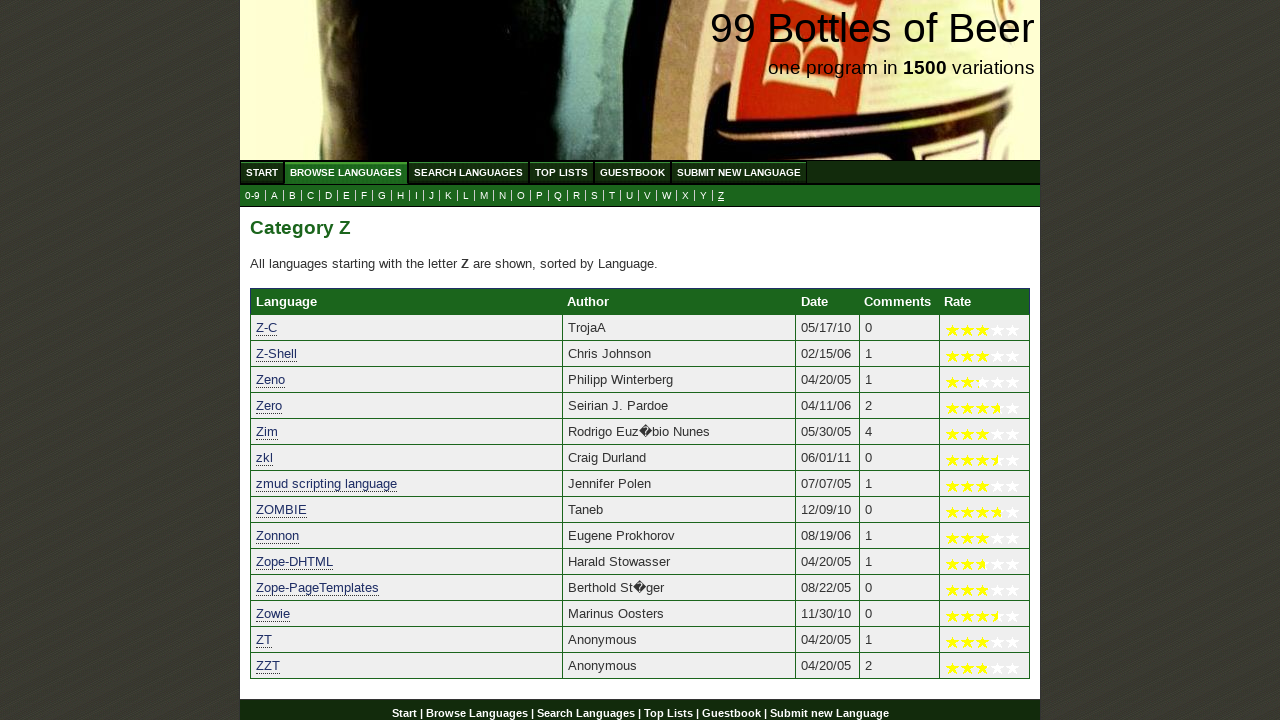